Demonstrates various CSS selector and locator strategies in Playwright by locating and highlighting different form elements on a demo text box page, including locating by tag name, class, ID, attributes, and pseudo-classes.

Starting URL: https://demoqa.com/text-box

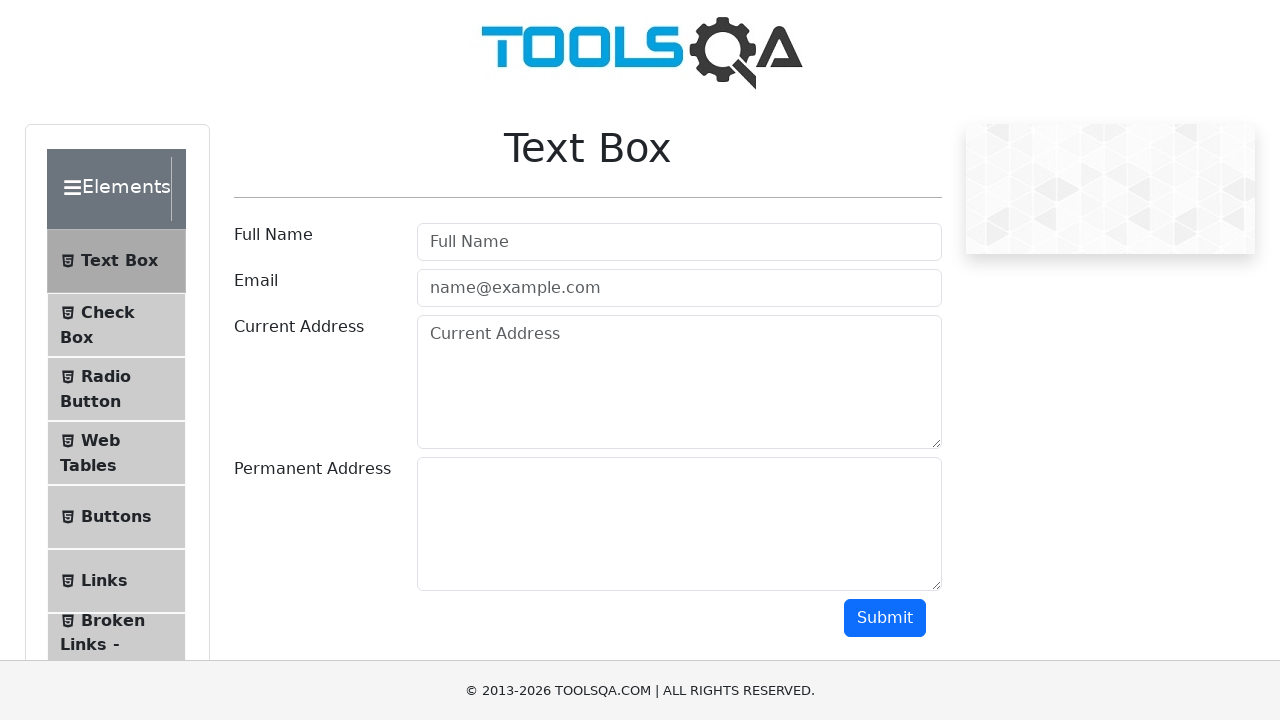

Located and highlighted h1 header element by tag name
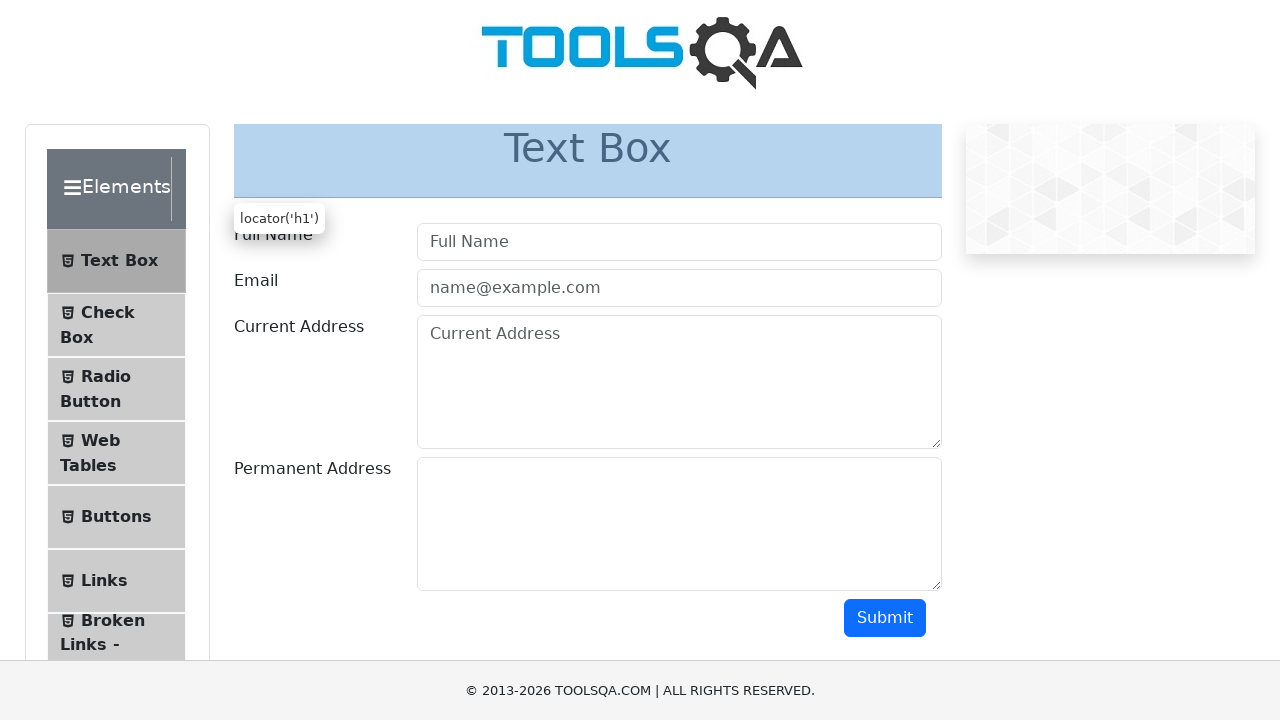

Located and highlighted submit button by class name '.btn-primary'
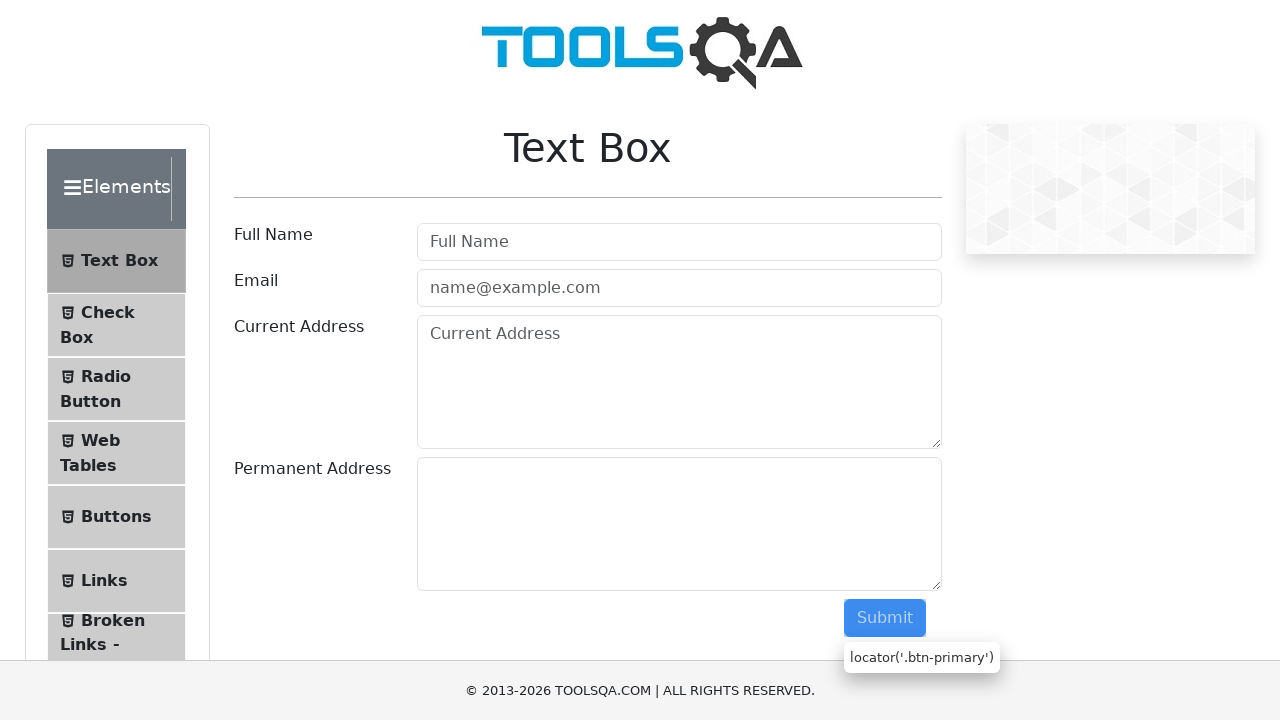

Located and highlighted Full Name input field by ID '#userName'
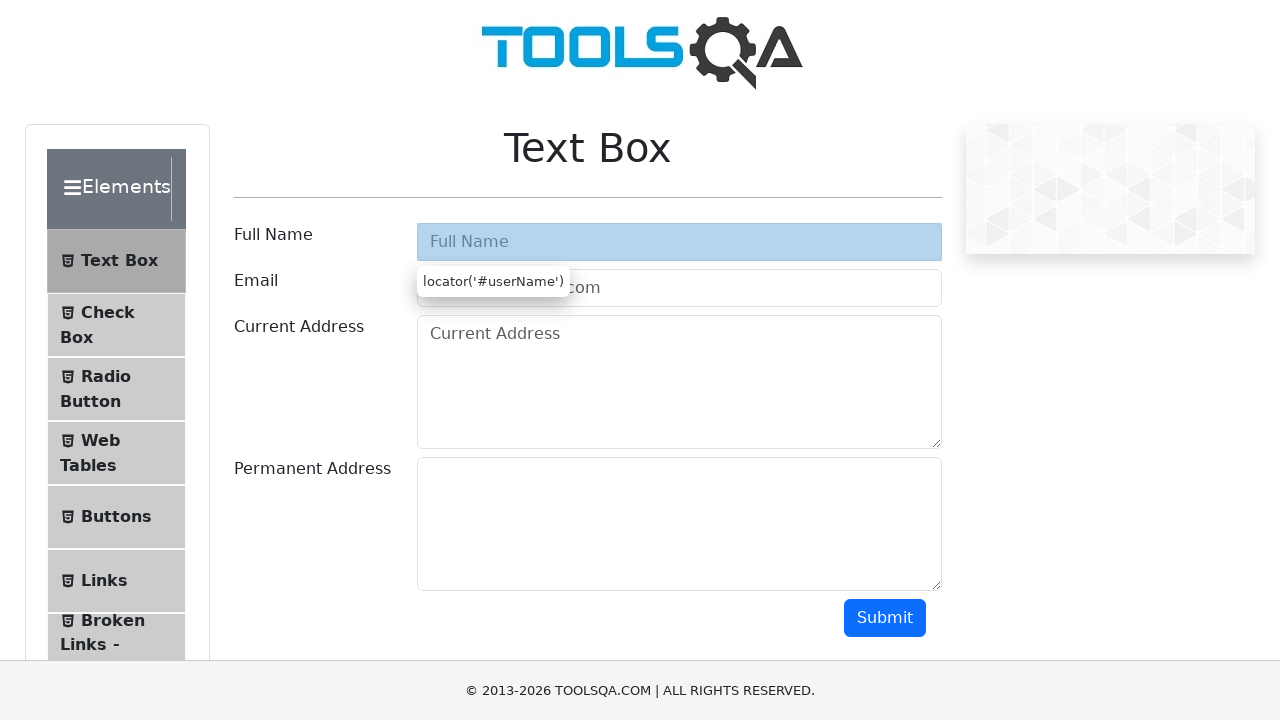

Located and highlighted Email input field by type attribute
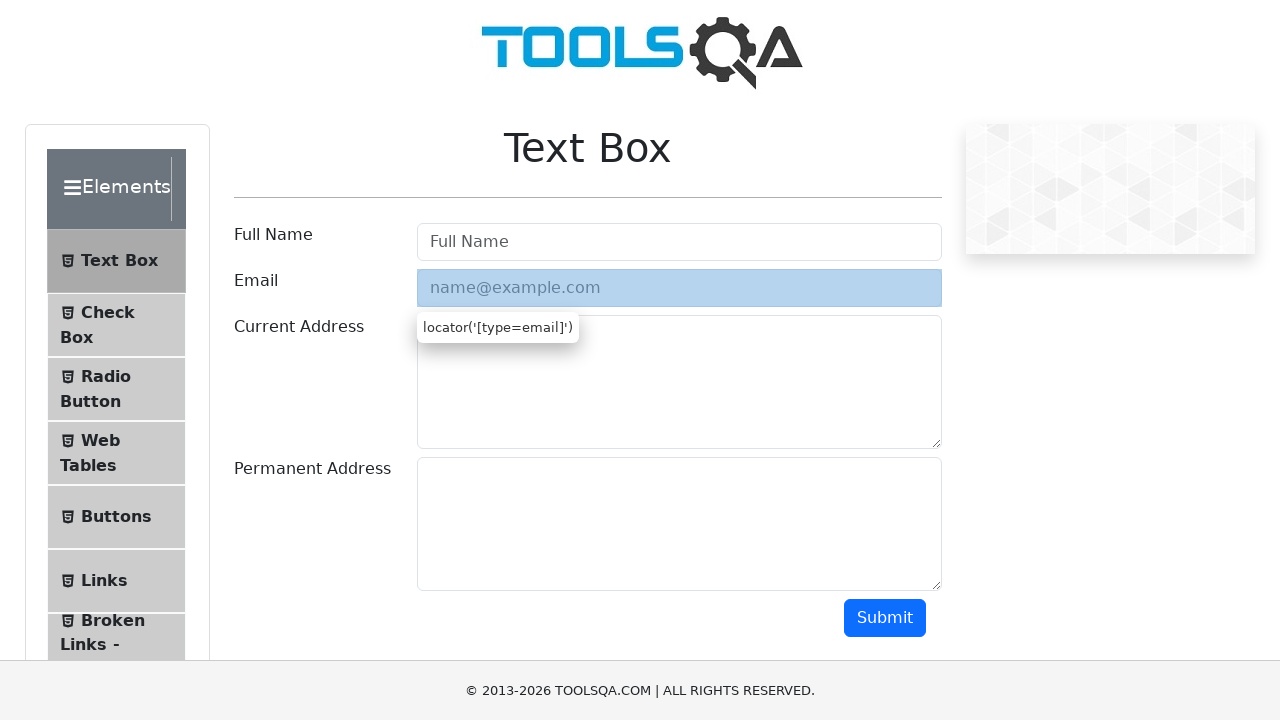

Located and highlighted Current Address field by placeholder attribute
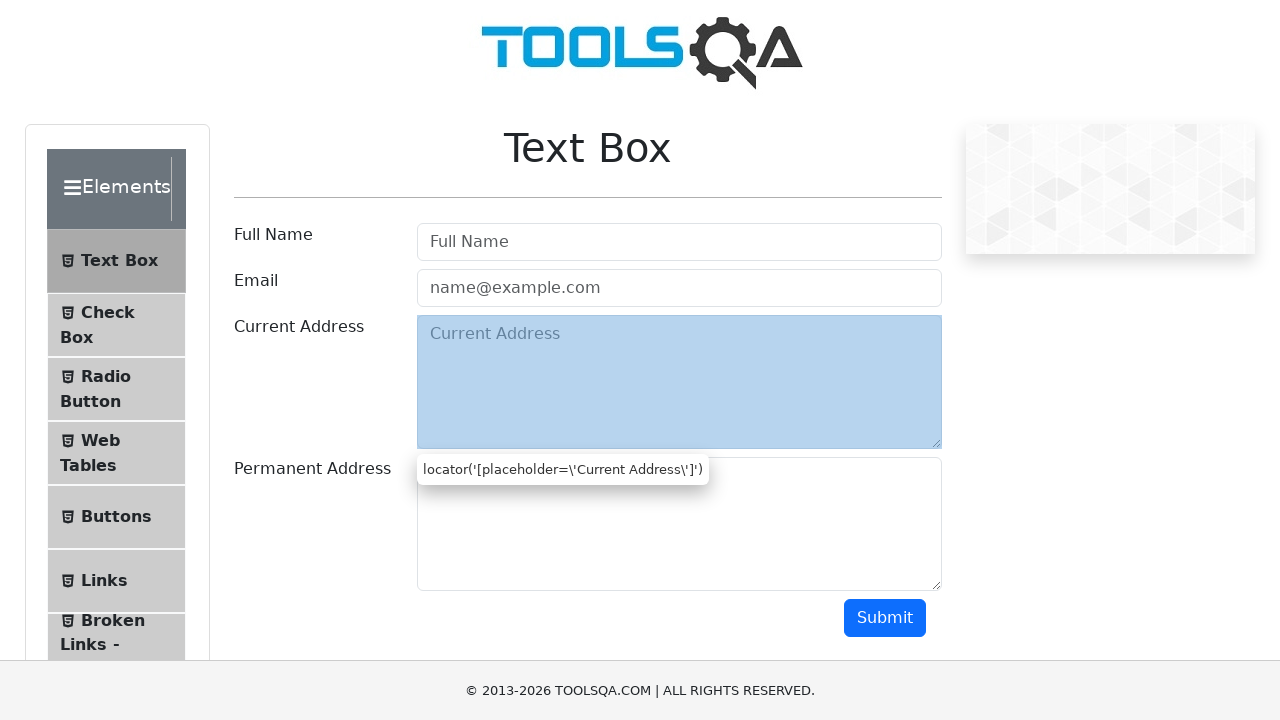

Located and highlighted Permanent Address field by ID '#permanentAddress'
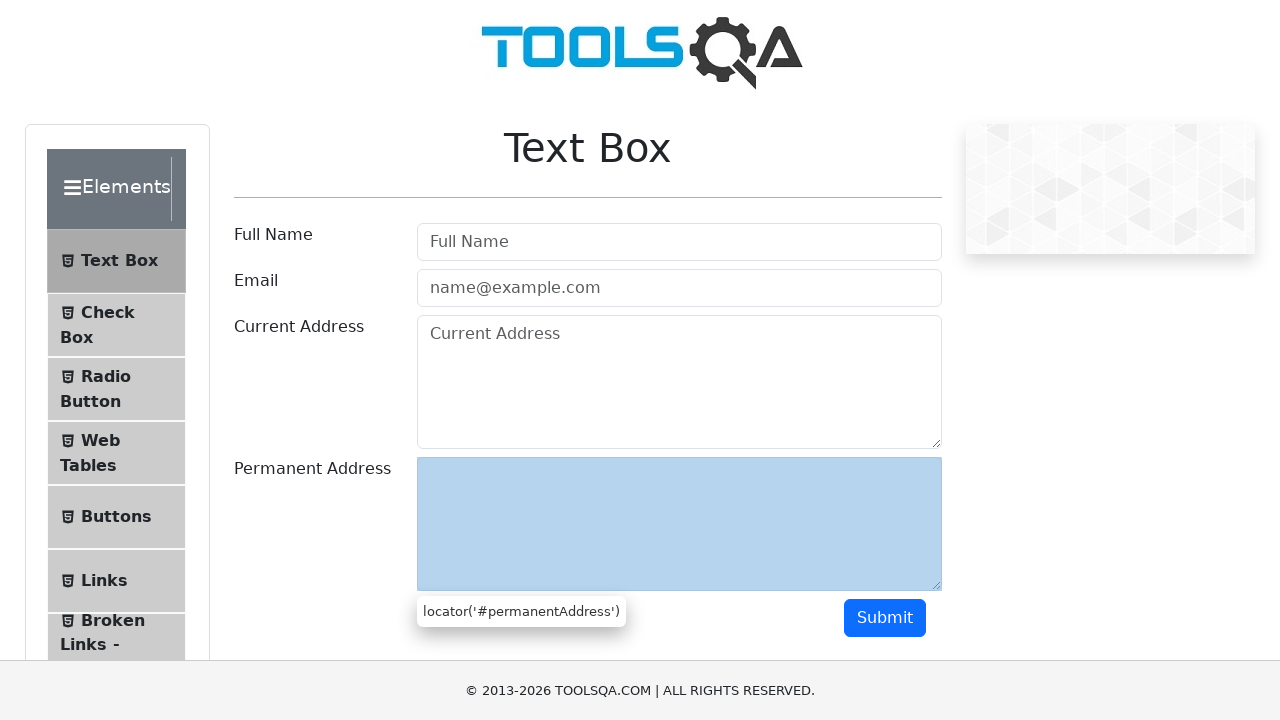

Located and highlighted first label element by tag name
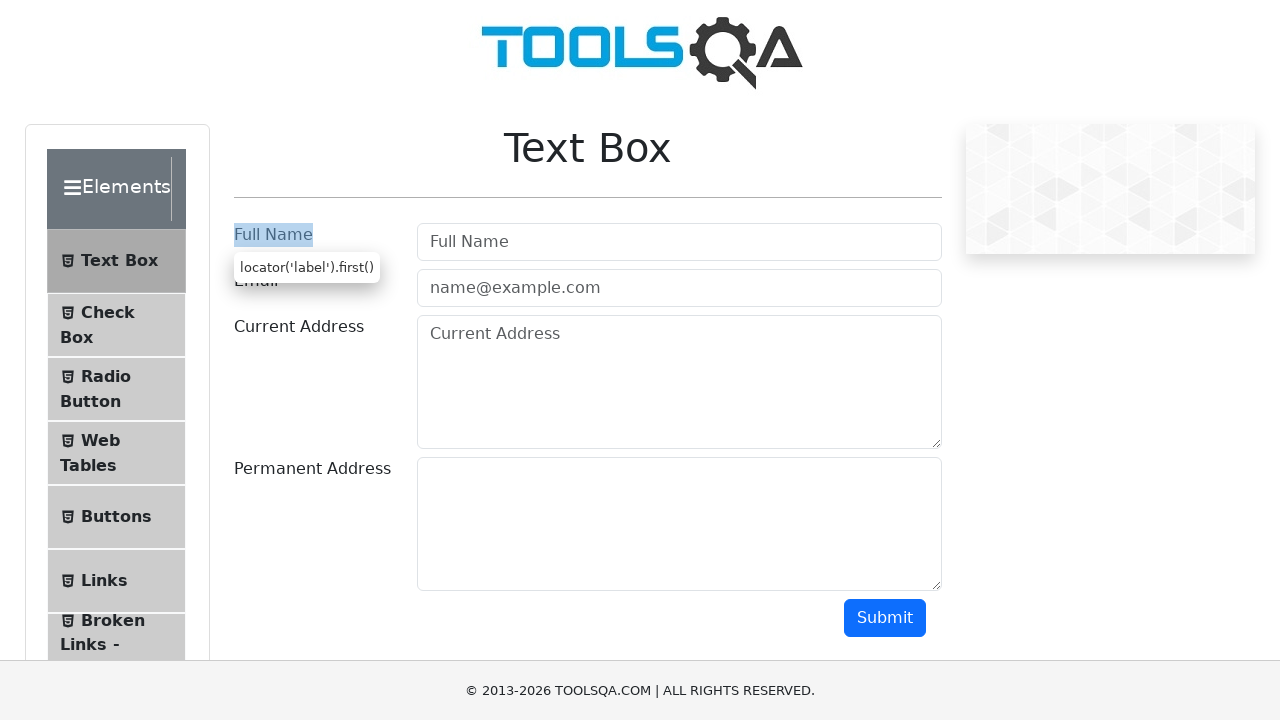

Located and highlighted first label containing 'Address' text using text pseudo-class
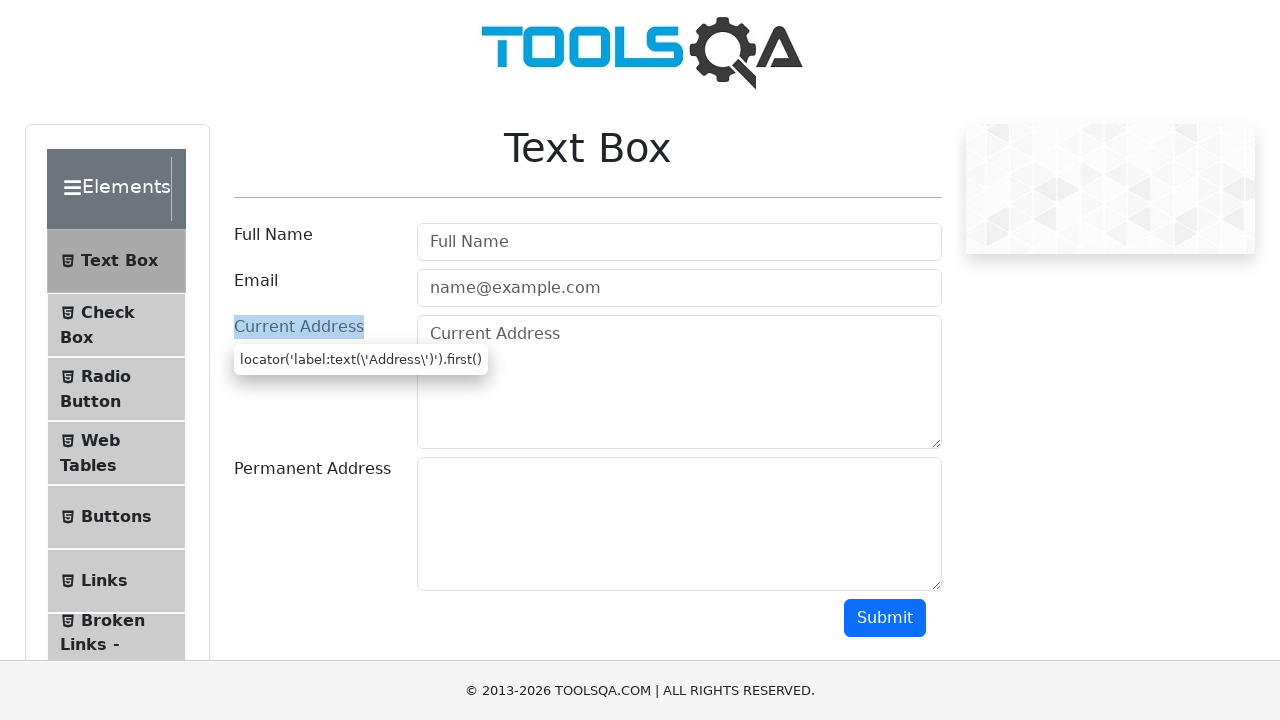

Located and highlighted label with exact text 'Permanent Address' using text-is pseudo-class
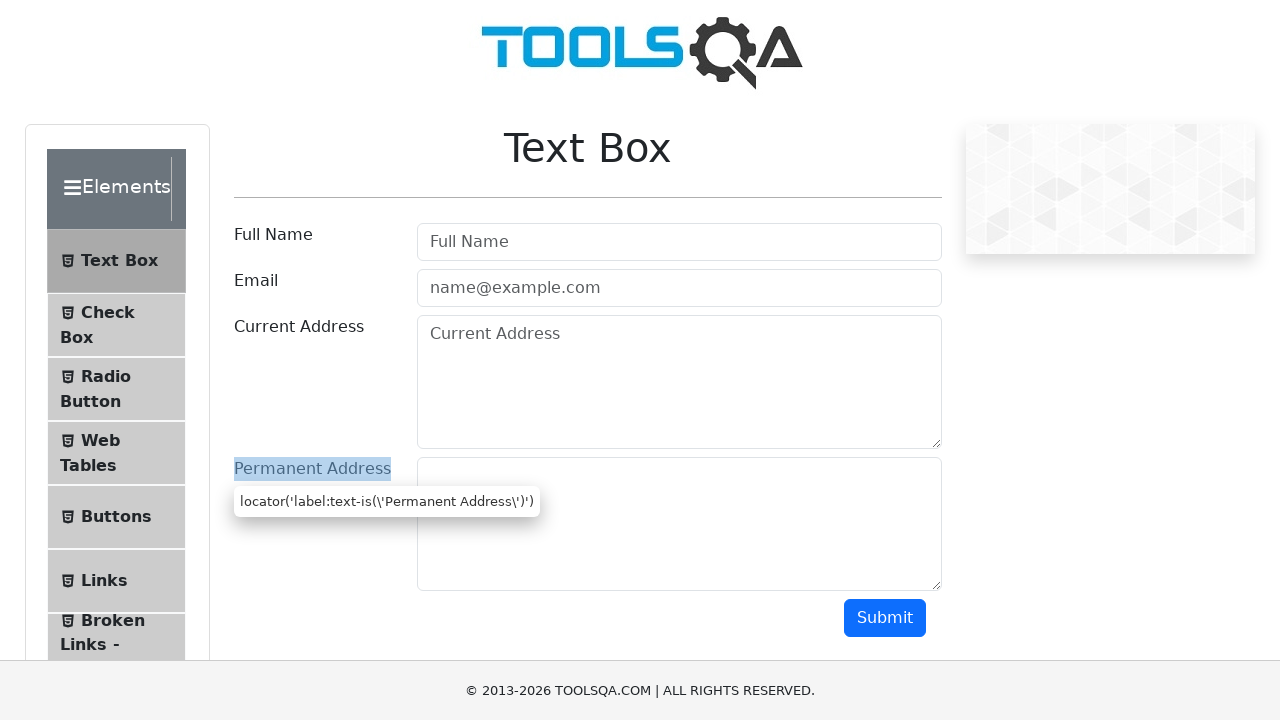

Located and highlighted 3rd label element using nth-match pseudo-class
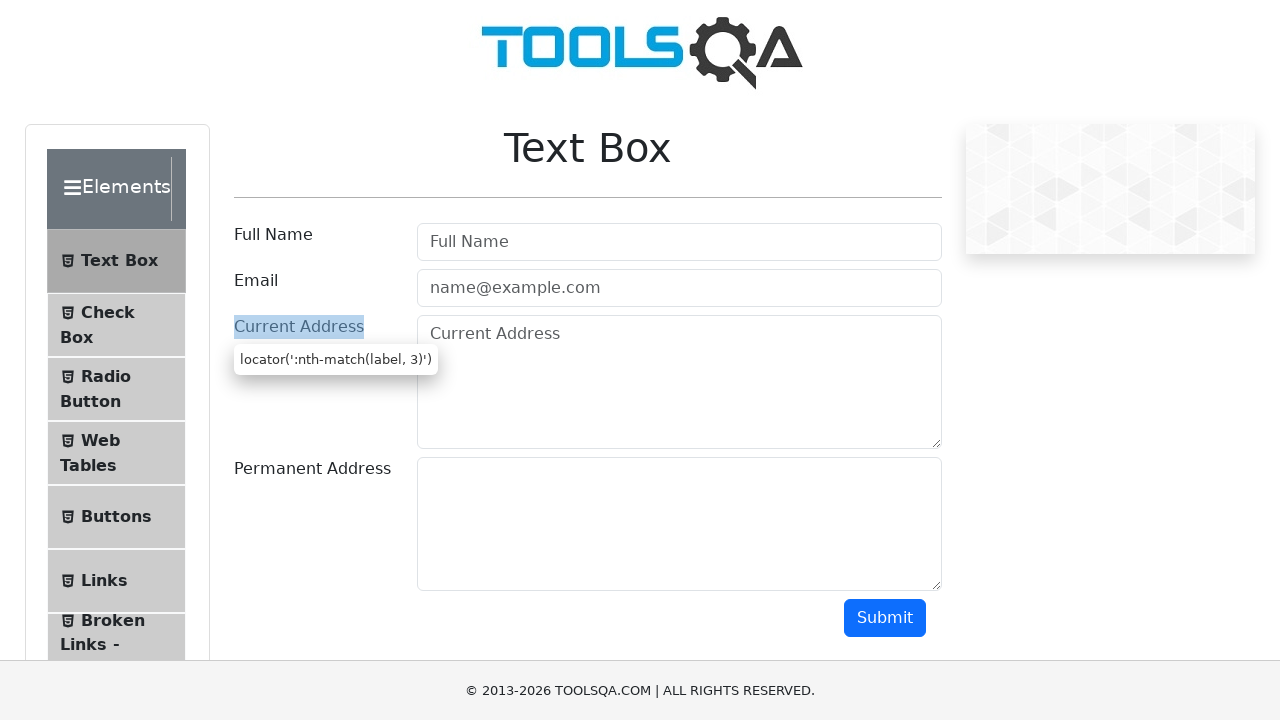

Located and highlighted 2nd label containing 'Address' text using nth-match pseudo-class
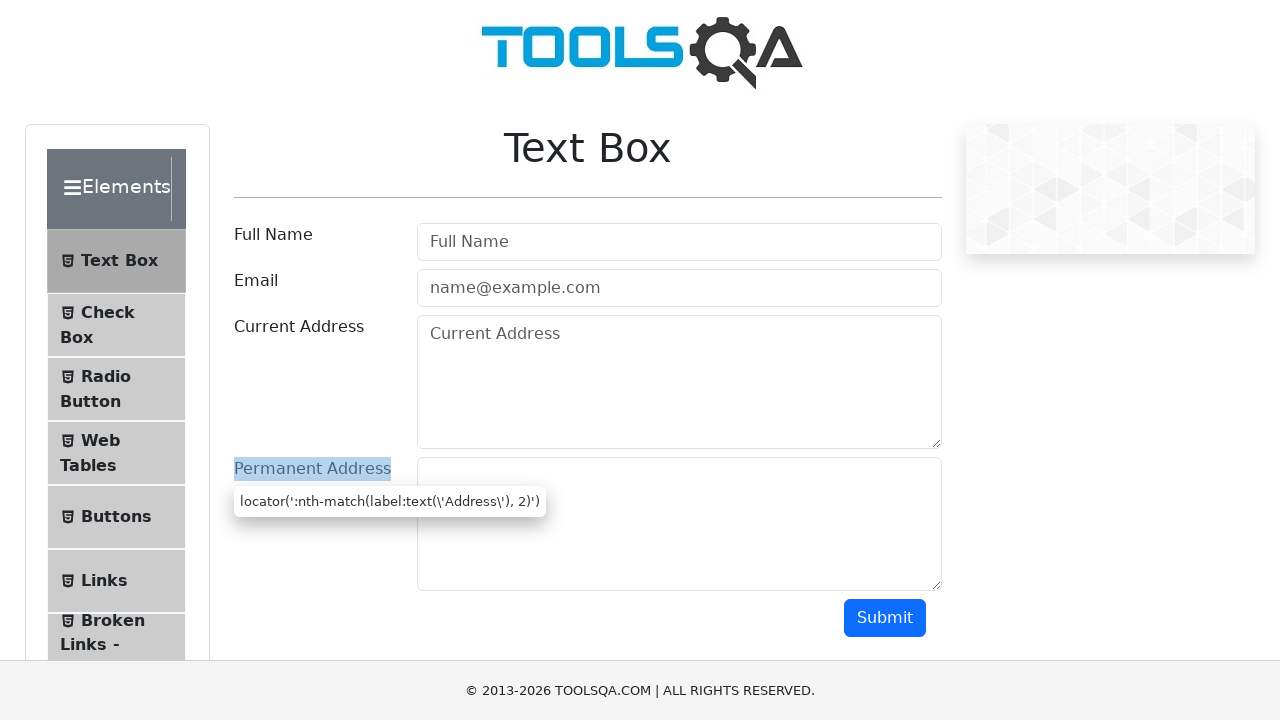

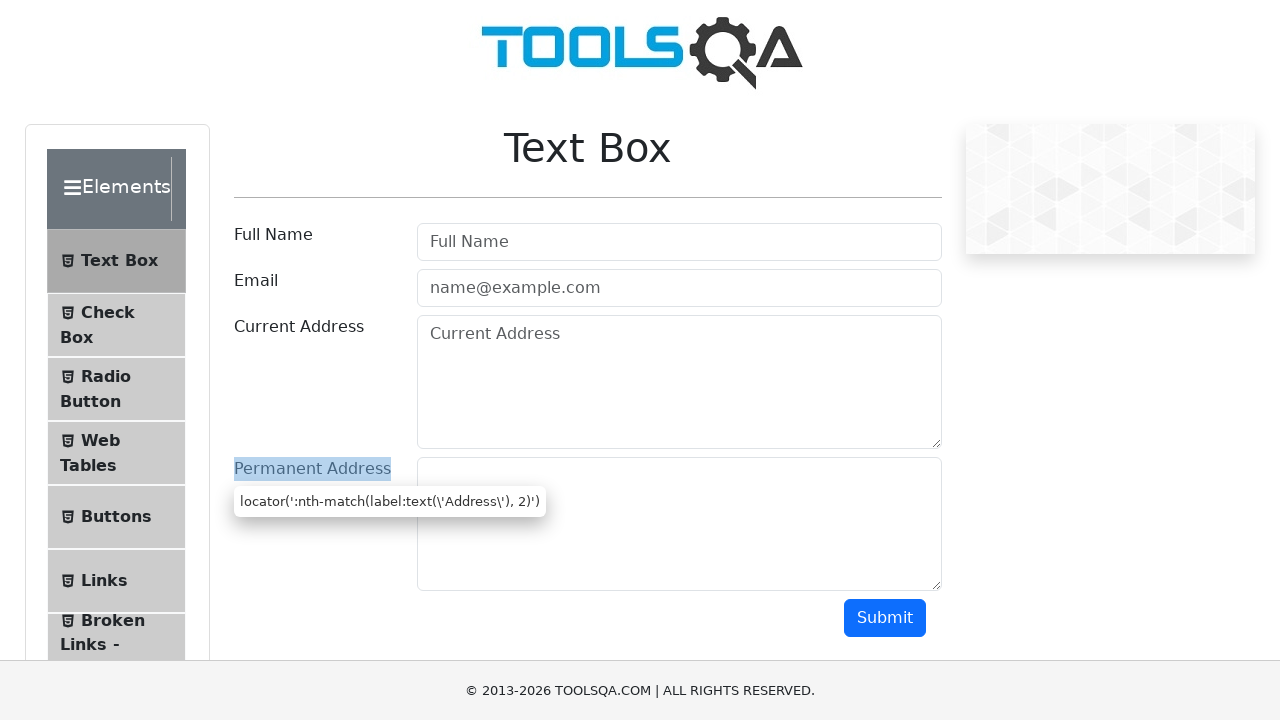